Tests that the layout adapts to small screen sizes by verifying form fields remain visible at 500px width

Starting URL: https://davi-vert.vercel.app/index.html

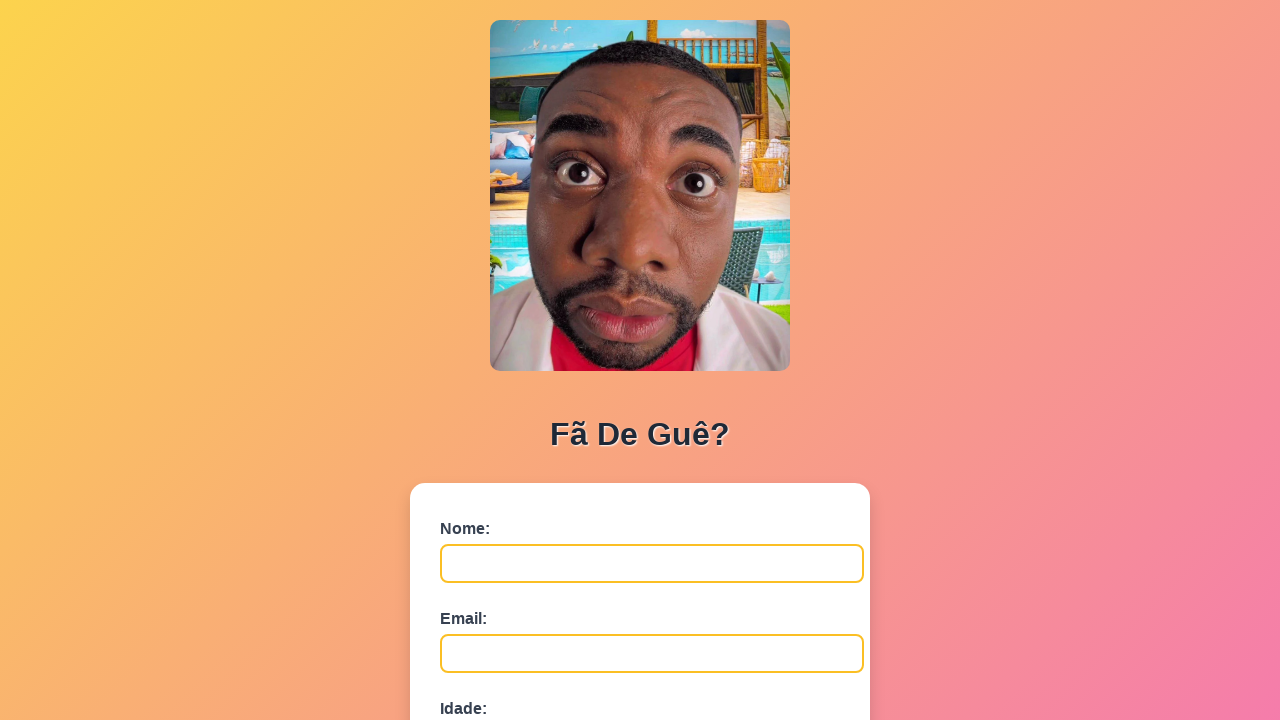

Set viewport to 500px width for small screen testing
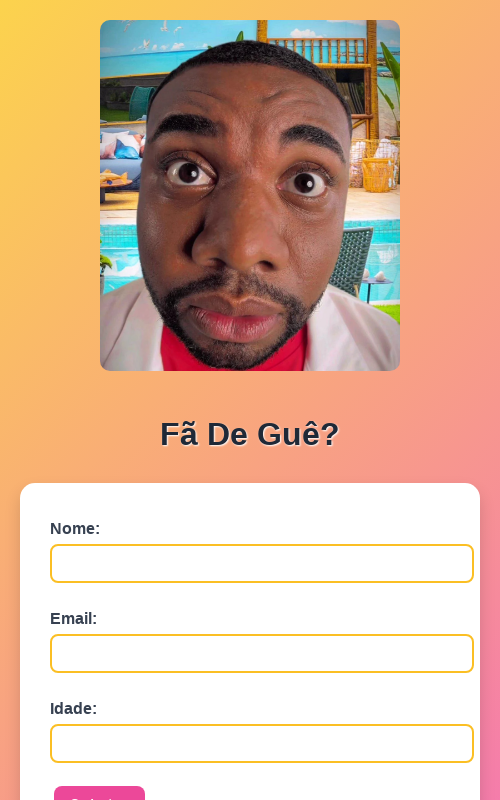

Verified nome field is visible at 500px width
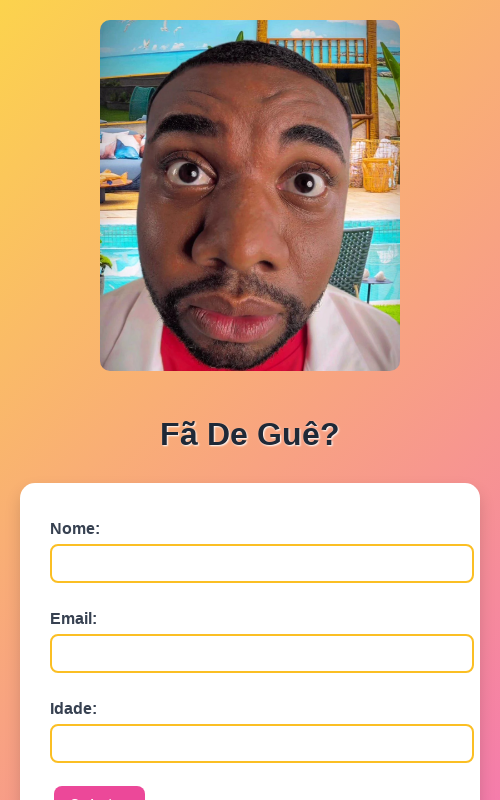

Verified email field is visible at 500px width
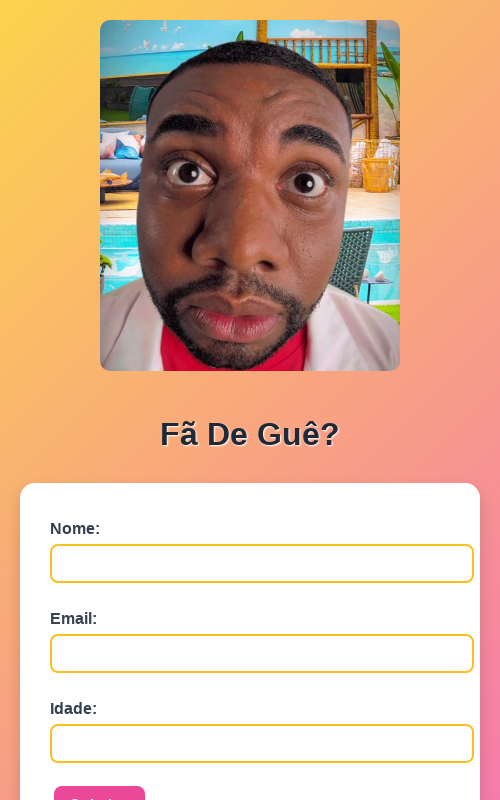

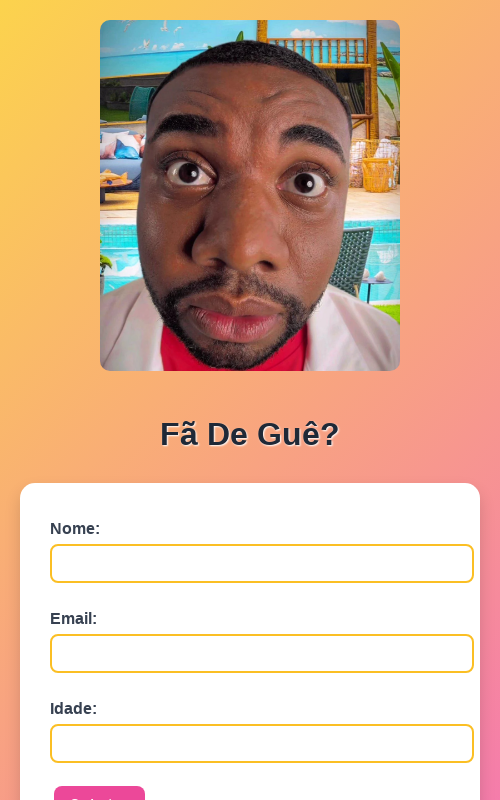